Fills out a simple form with first name, last name, city, and country information, then submits it

Starting URL: http://suninjuly.github.io/simple_form_find_task.html

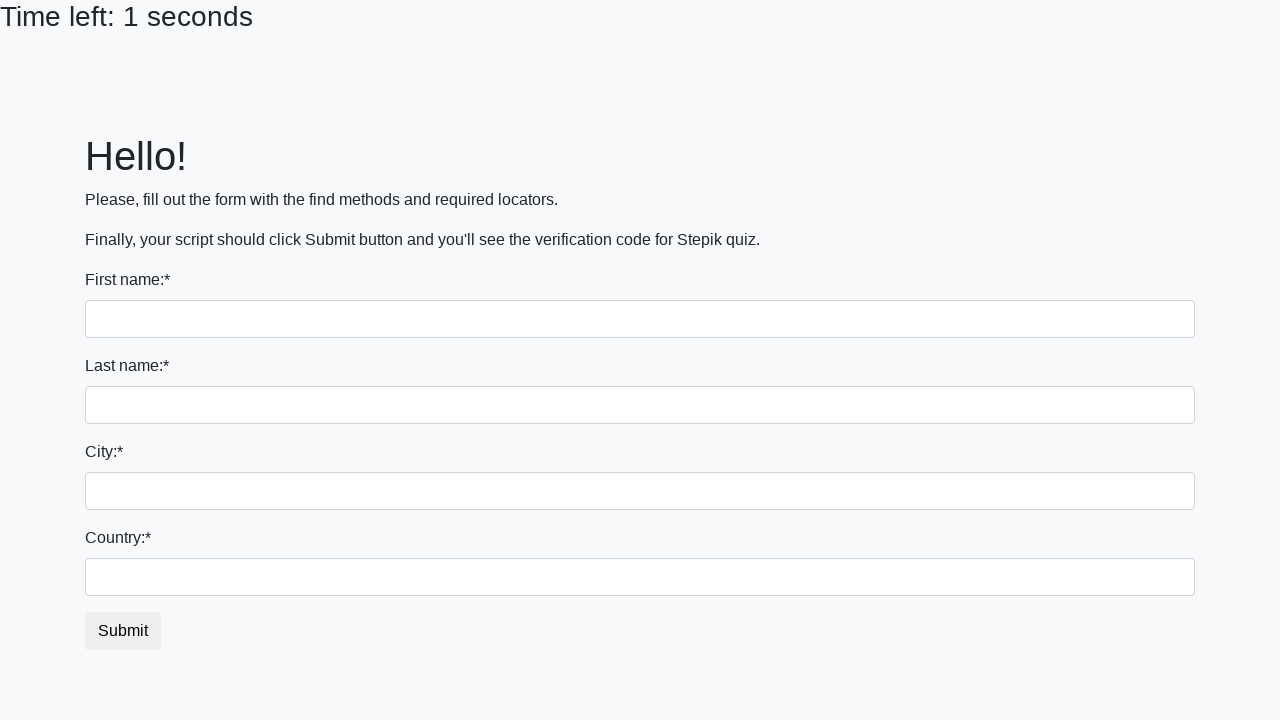

Filled first name field with 'Anton' on input
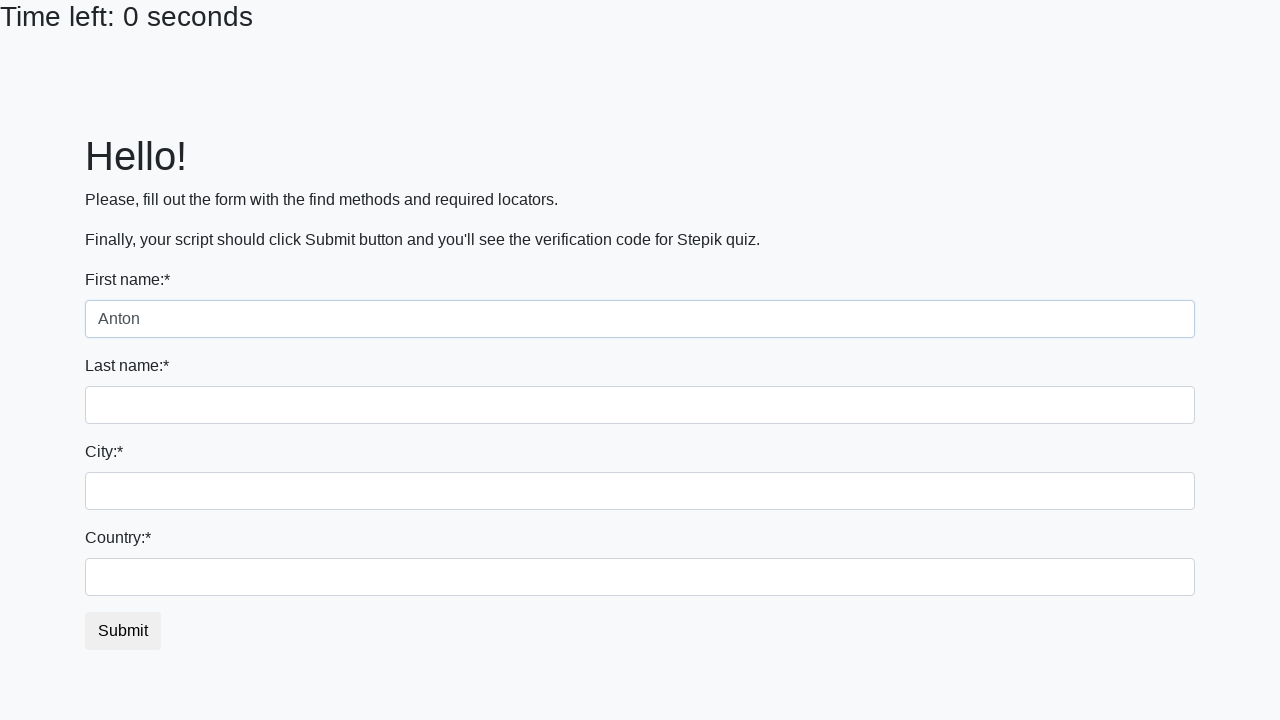

Filled last name field with 'Chuevskij' on input[name='last_name']
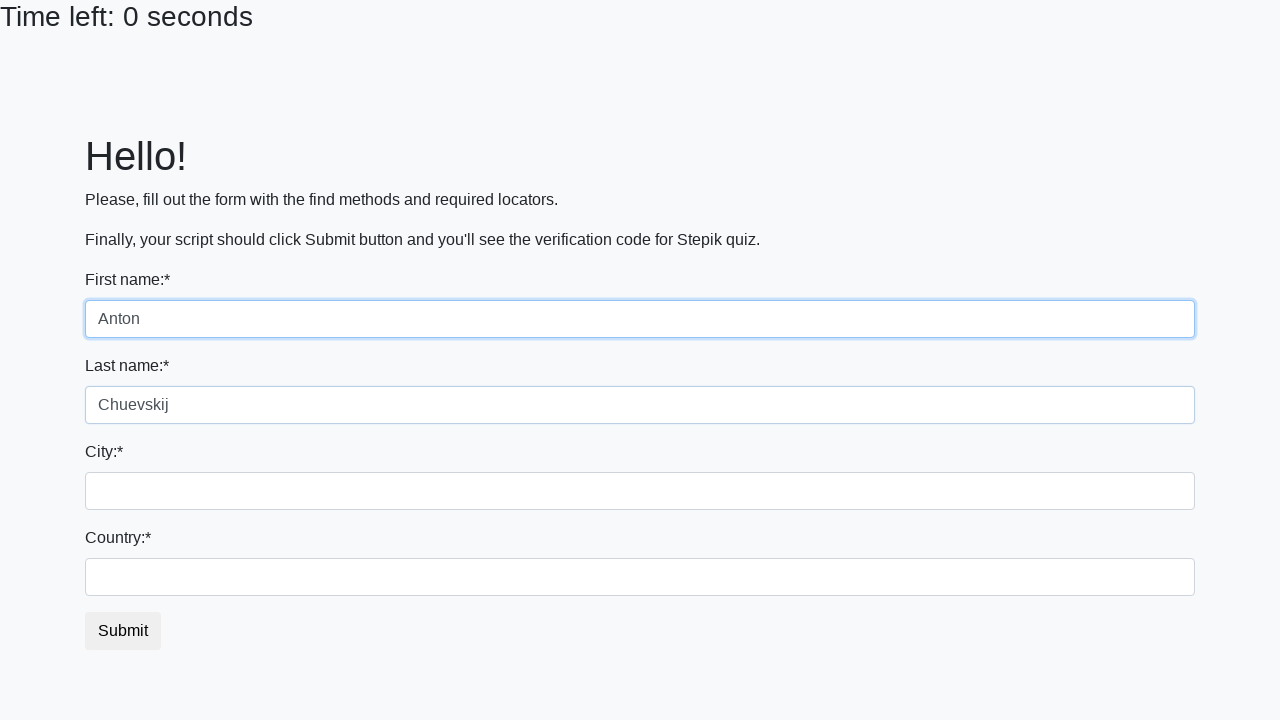

Filled city field with 'Minsk' on .form-control.city
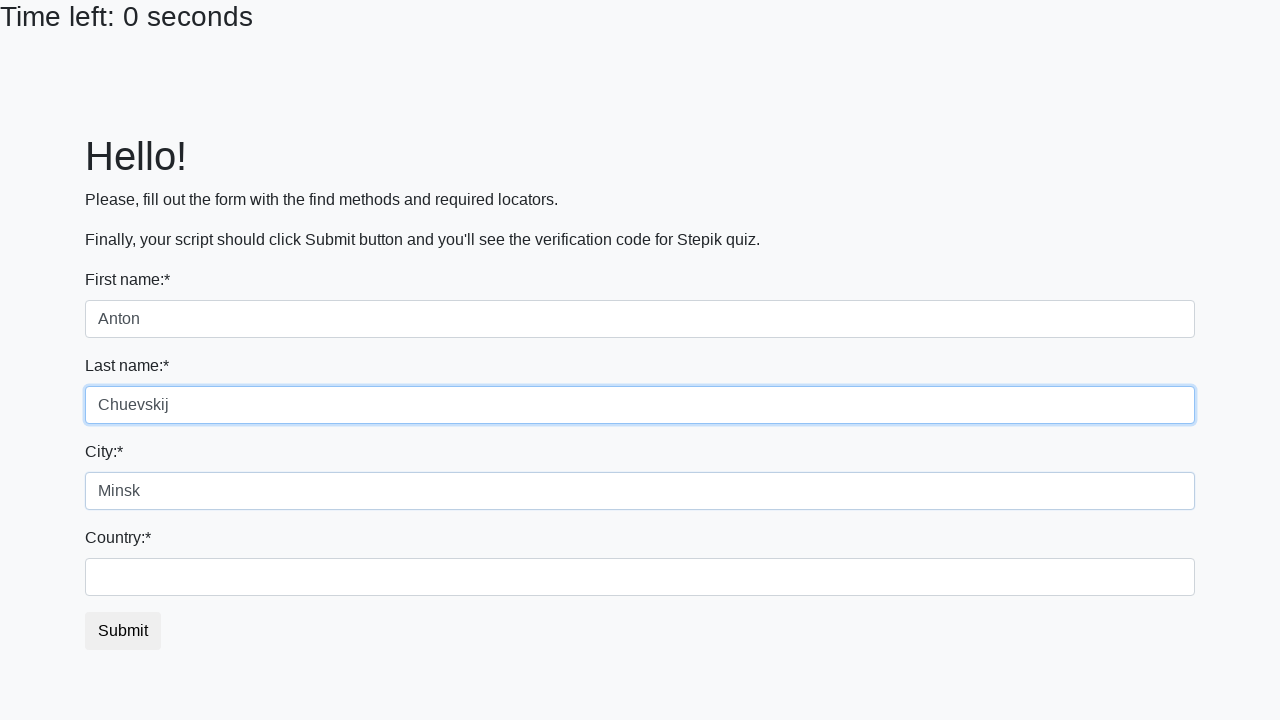

Filled country field with 'Belarus' on #country
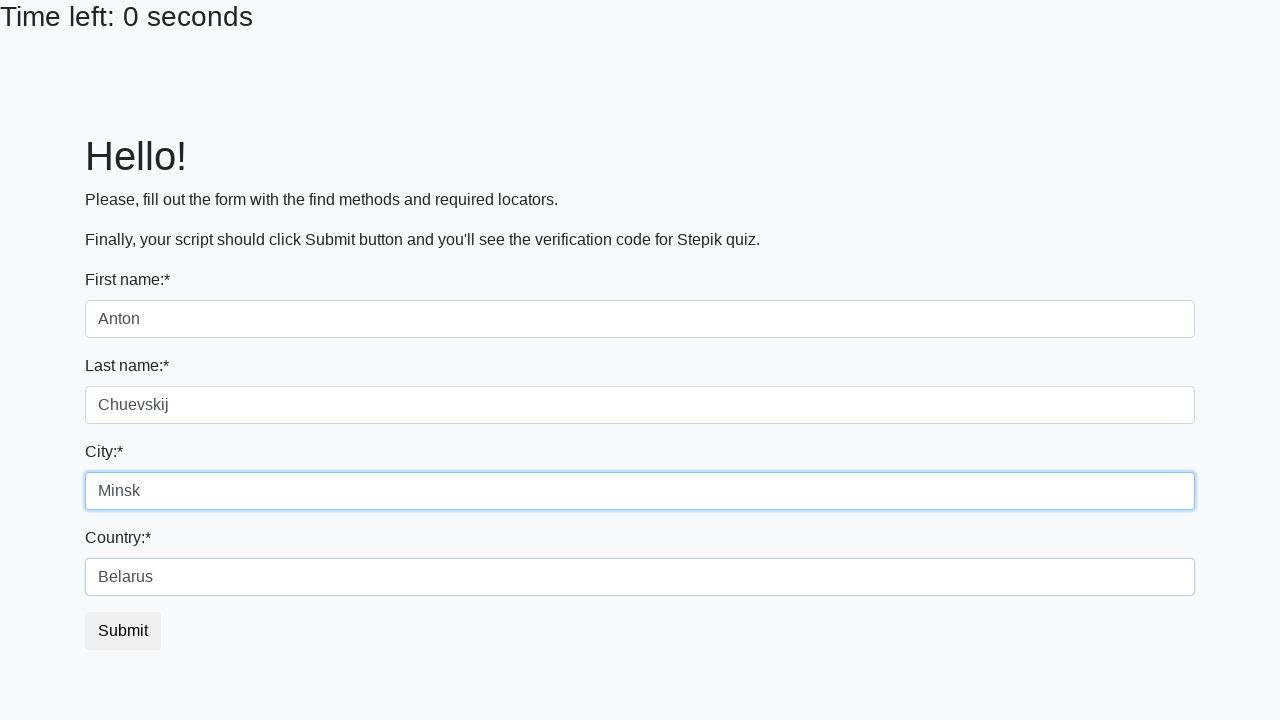

Clicked submit button to submit the form at (123, 631) on button.btn
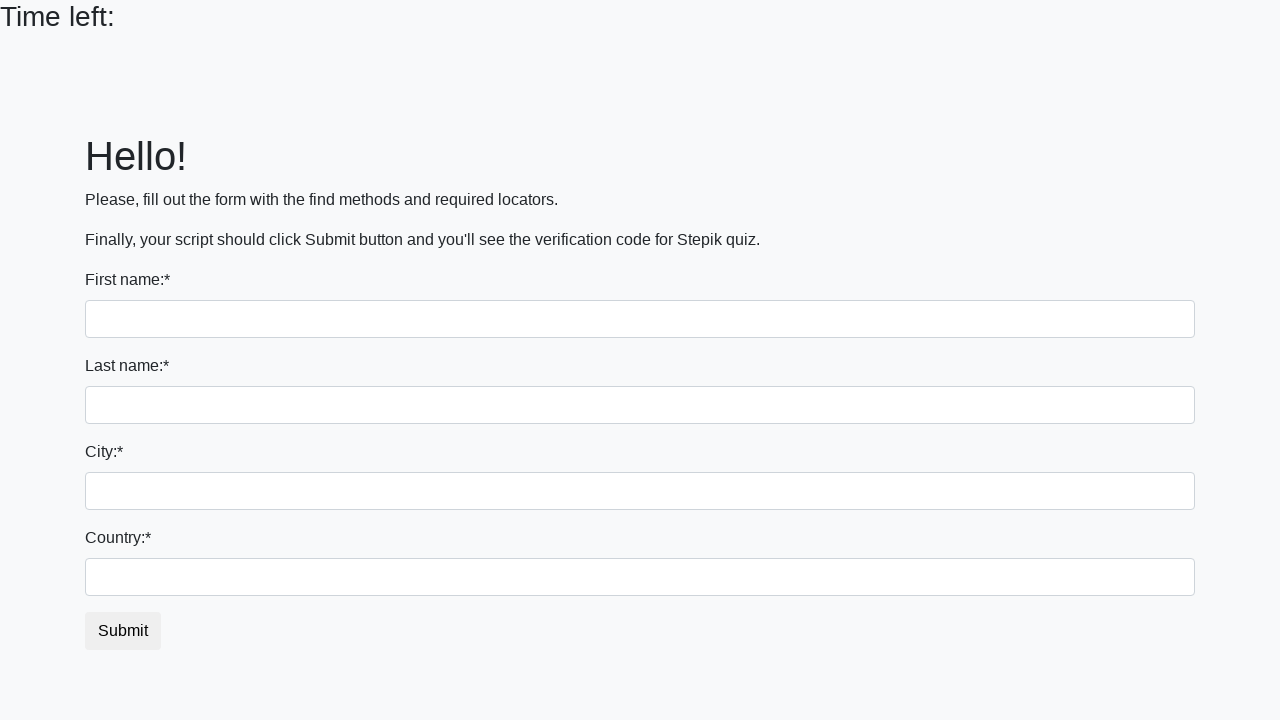

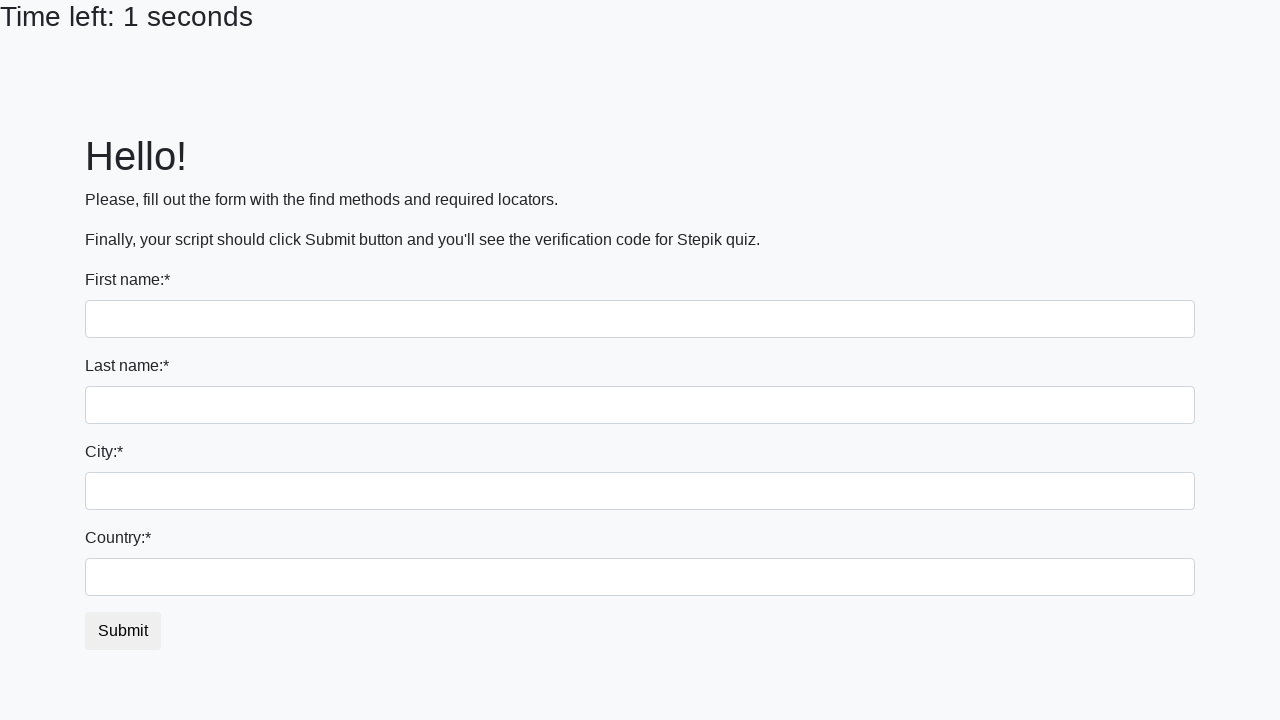